Tests navigation to Mobile section by clicking the Mobile menu link and verifying the section title

Starting URL: https://www.telerik.com/support/demos

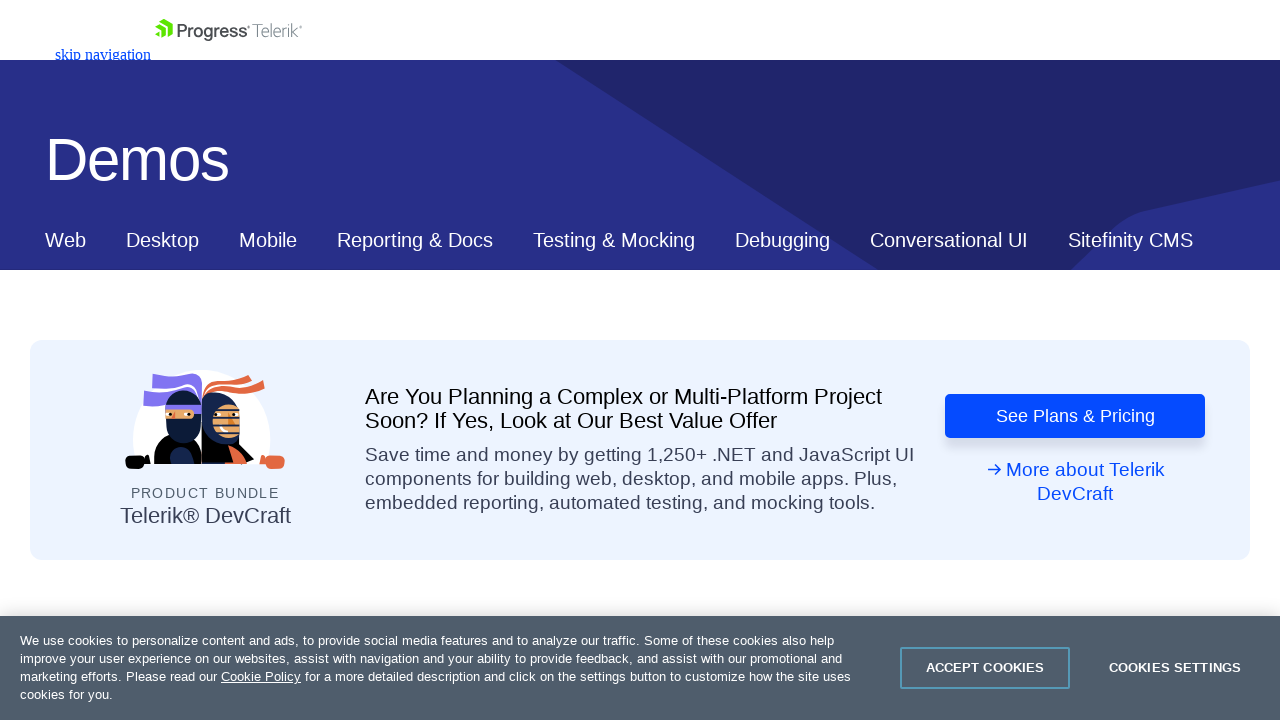

Clicked Mobile menu link at (268, 240) on xpath=//*[@id="ContentPlaceholder1_T53129E6C012_Col00"]/nav/div/div[2]/a[3]
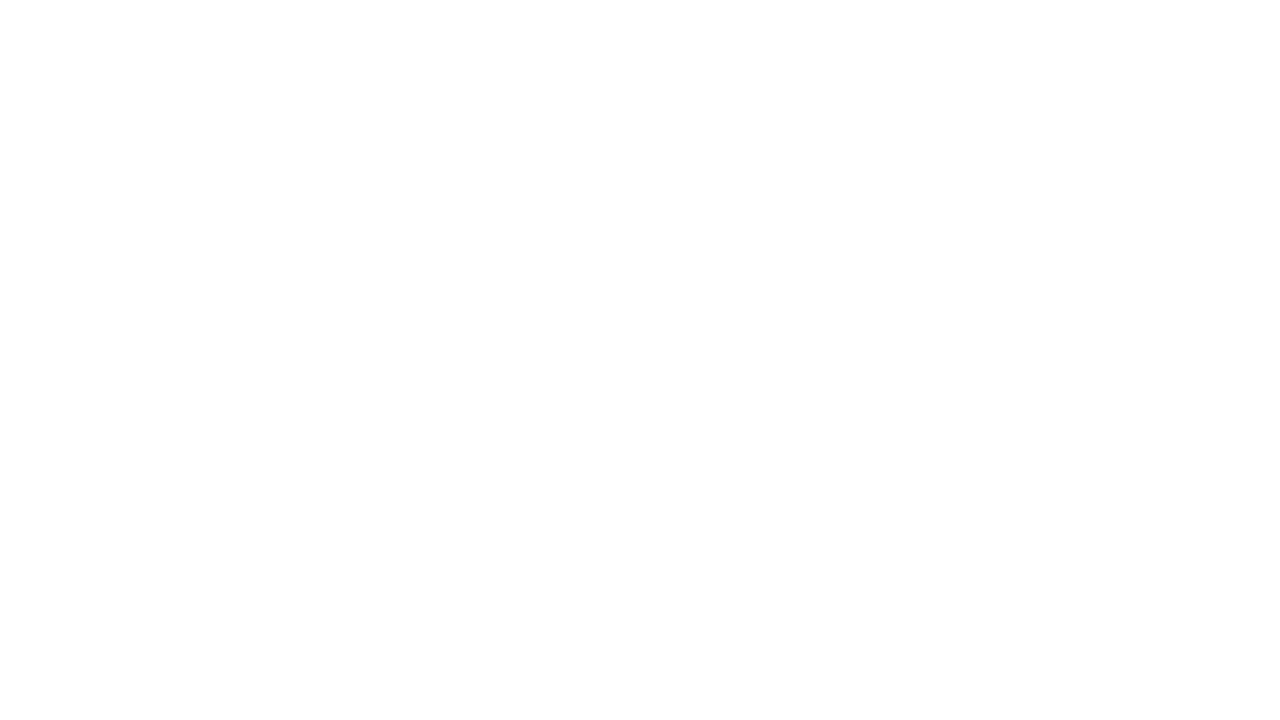

Mobile section loaded and is displayed
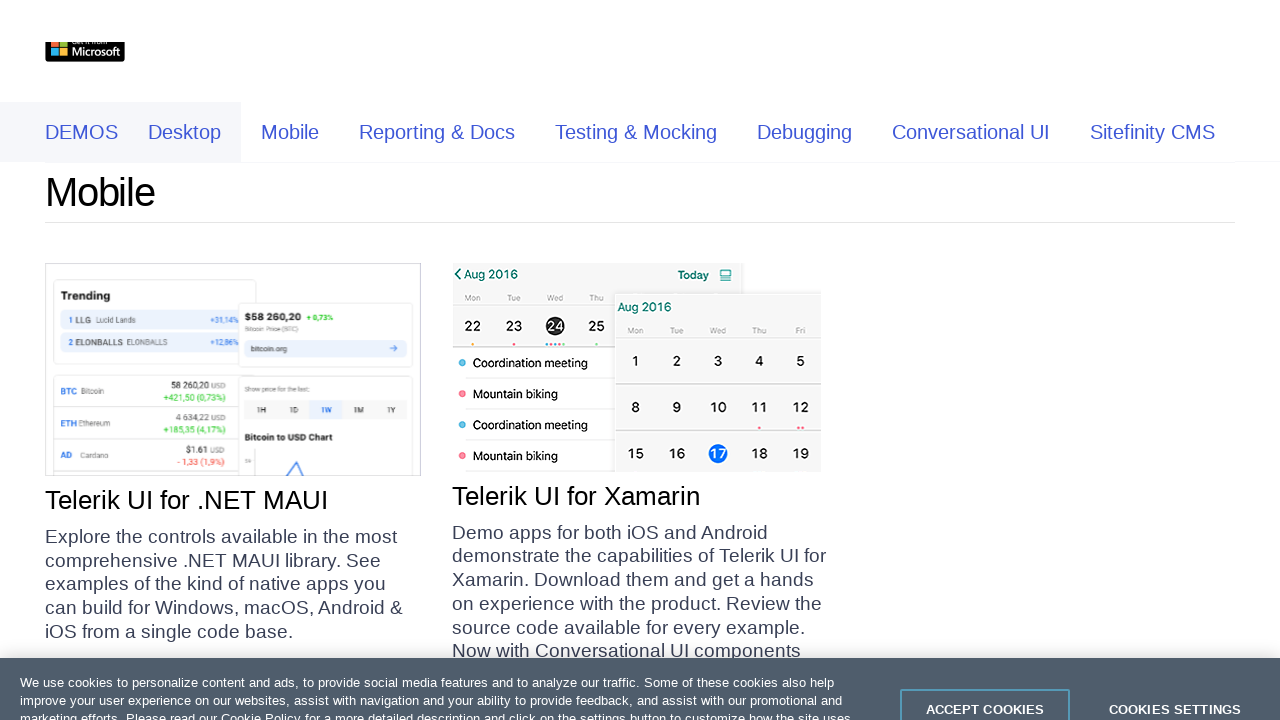

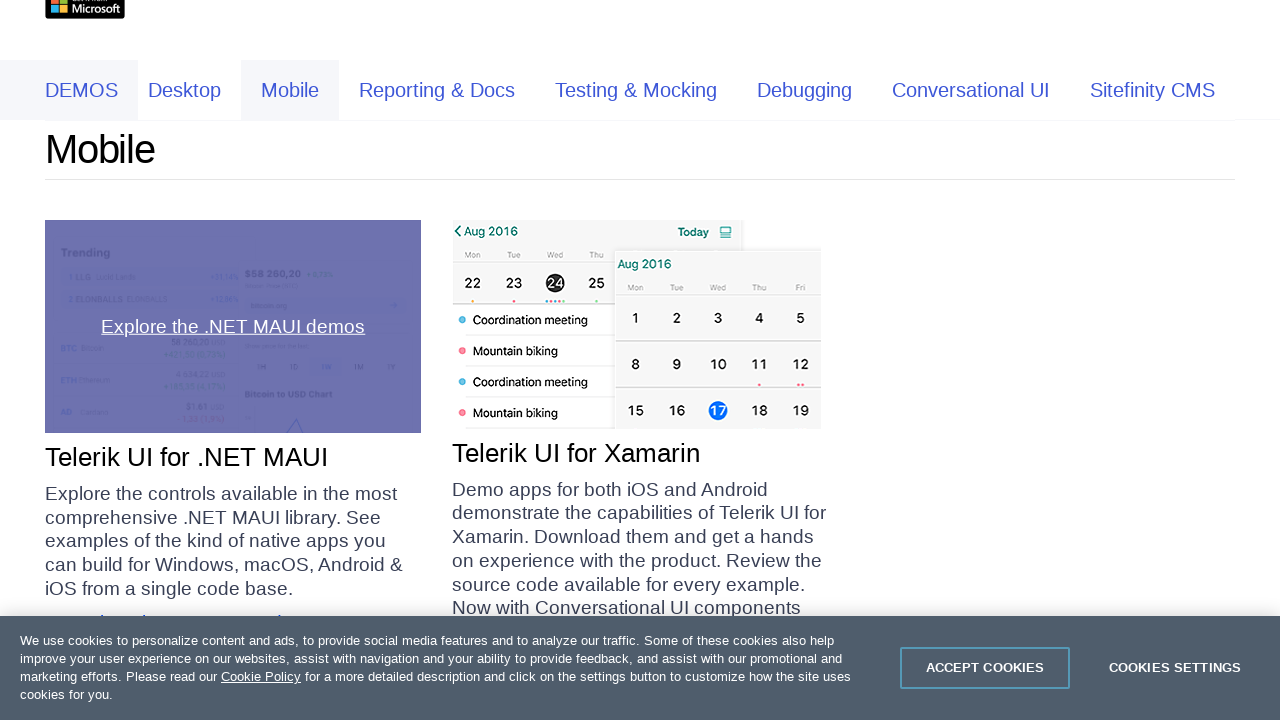